Tests the Add/Remove Elements functionality by adding multiple elements and then removing some of them

Starting URL: https://the-internet.herokuapp.com/

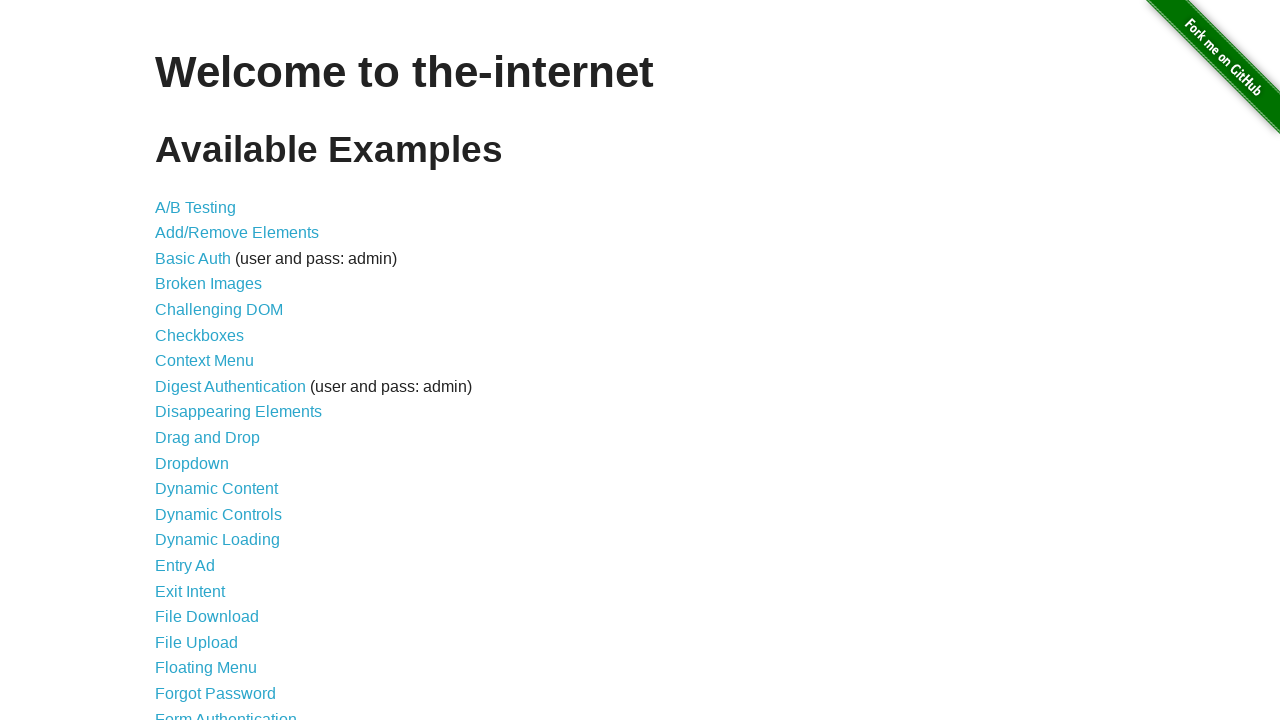

Clicked on Add/Remove Elements link at (237, 233) on text=Add/Remove Elements
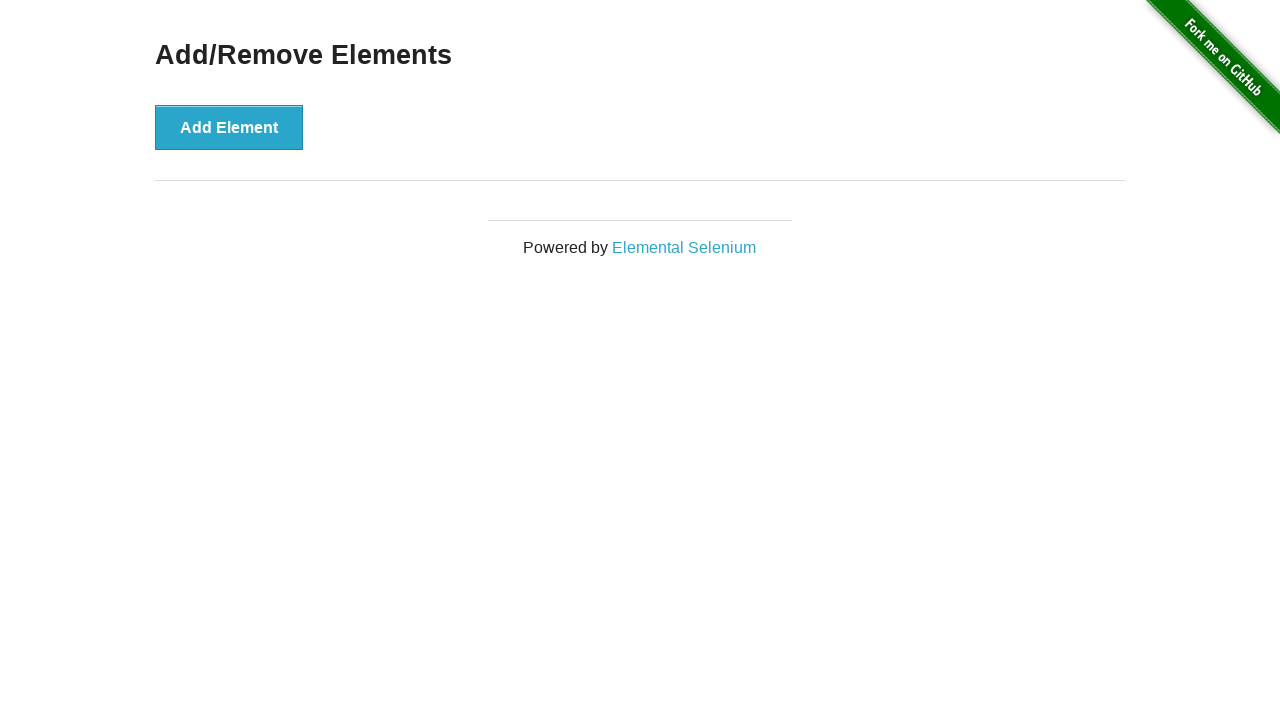

Add/Remove Elements page loaded and Add Element button is visible
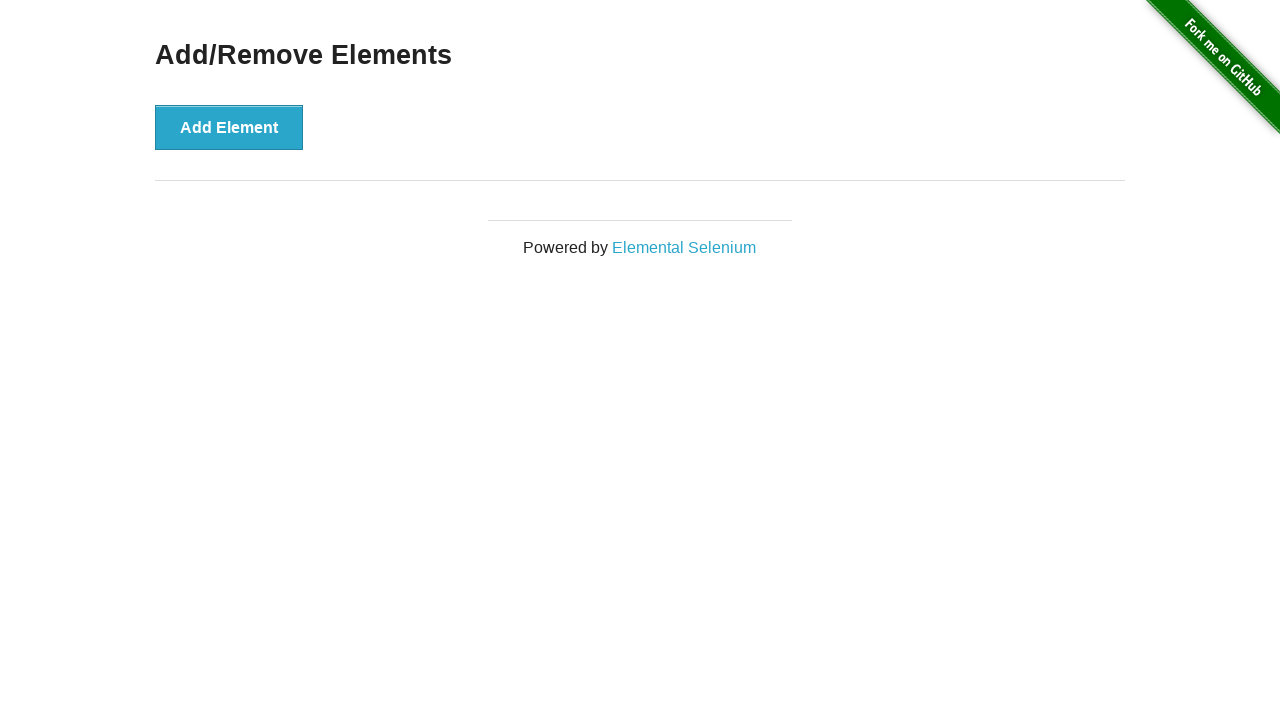

Clicked Add Element button (iteration 1 of 5) at (229, 127) on button:has-text('Add Element')
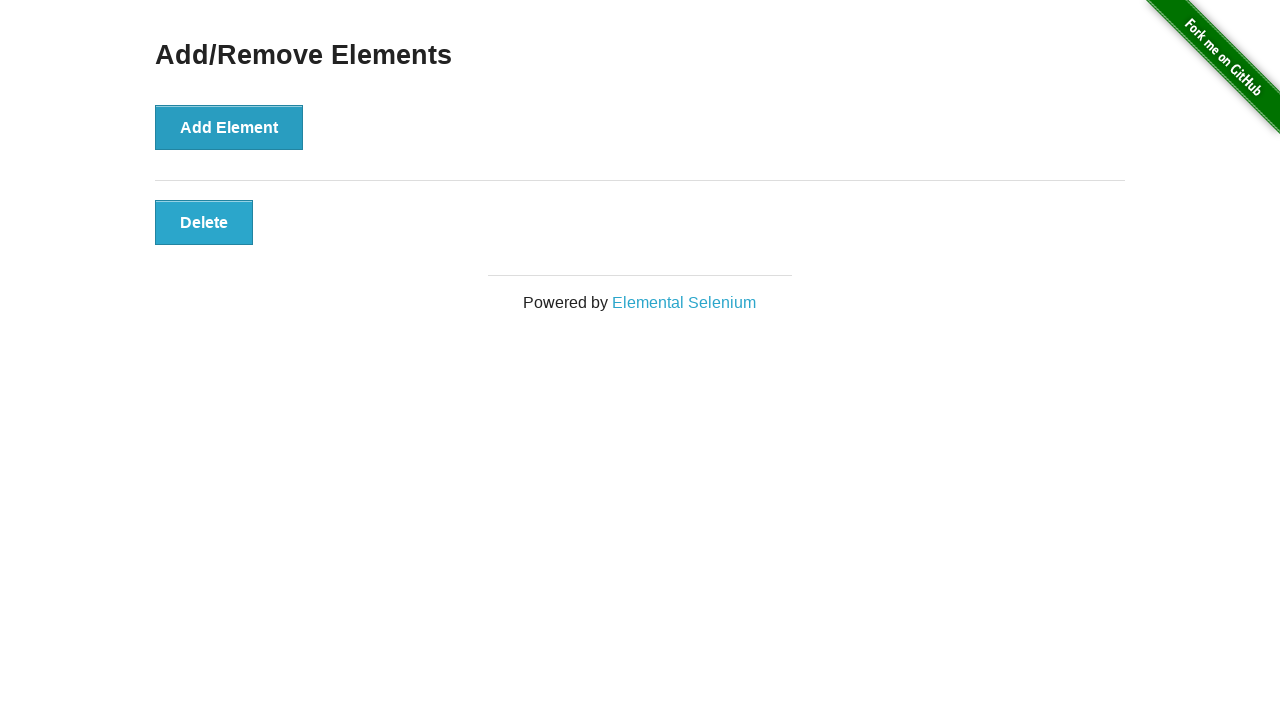

Waited 500ms after adding element 1
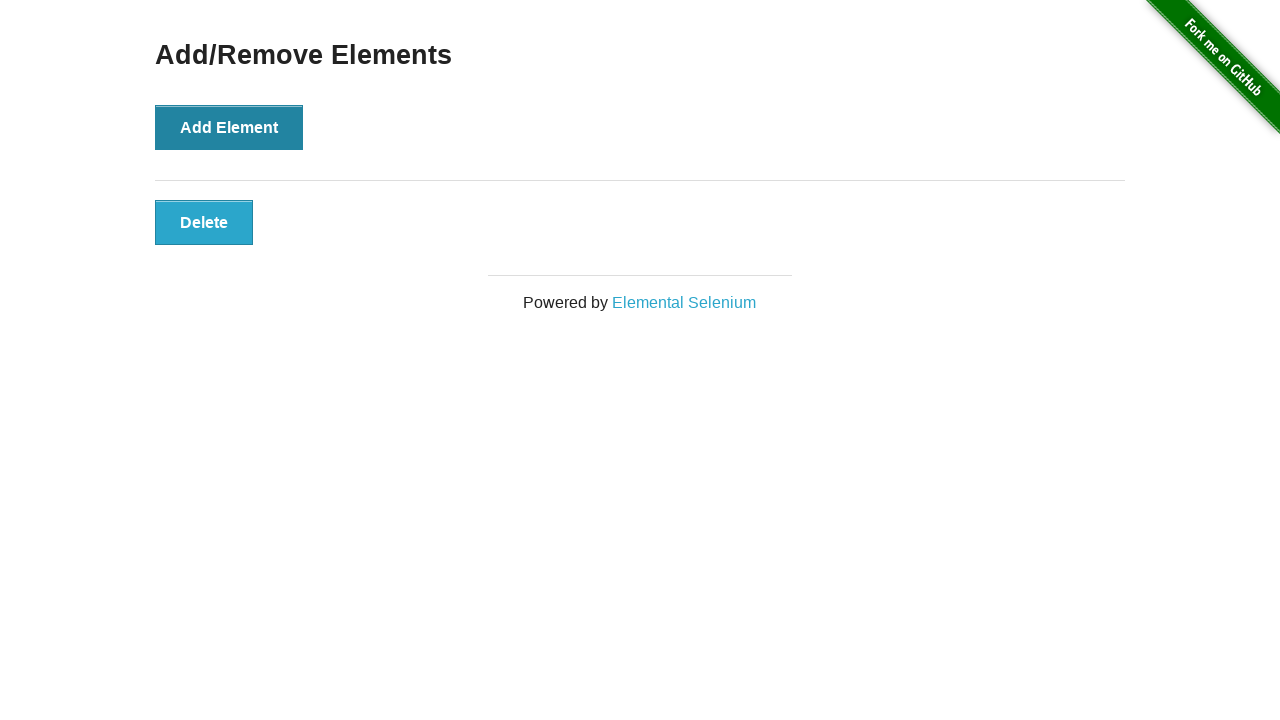

Clicked Add Element button (iteration 2 of 5) at (229, 127) on button:has-text('Add Element')
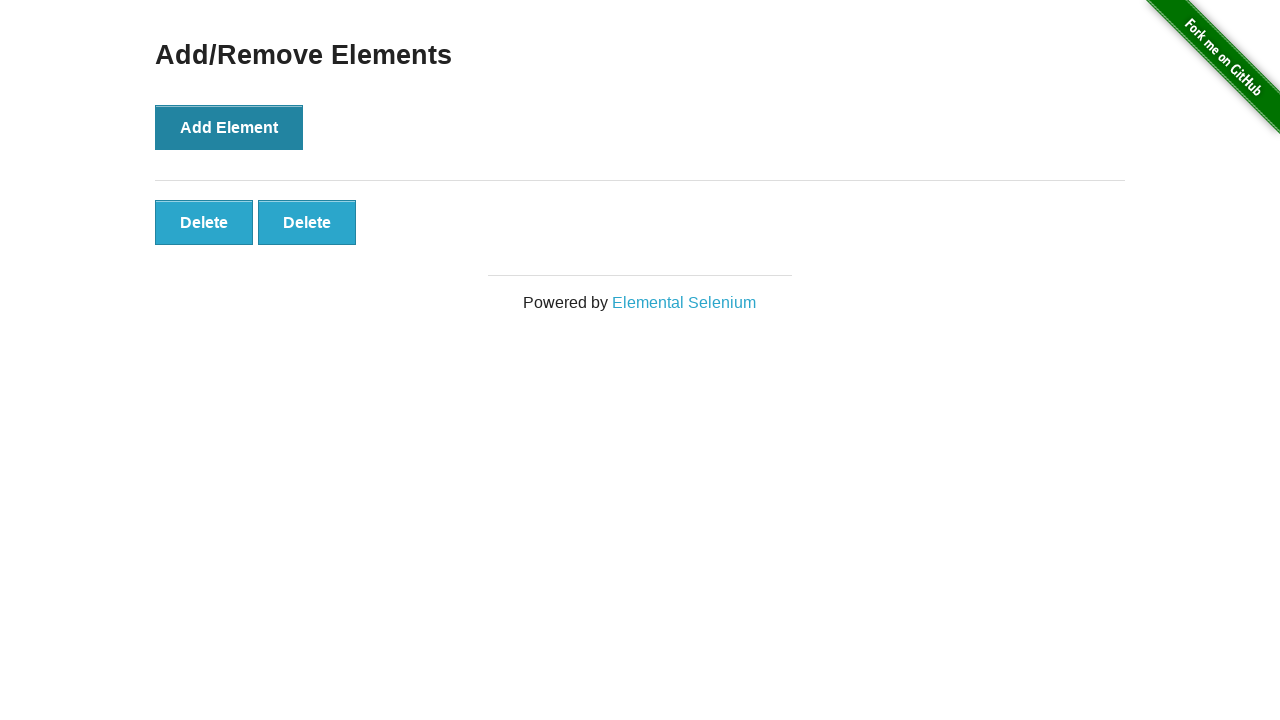

Waited 500ms after adding element 2
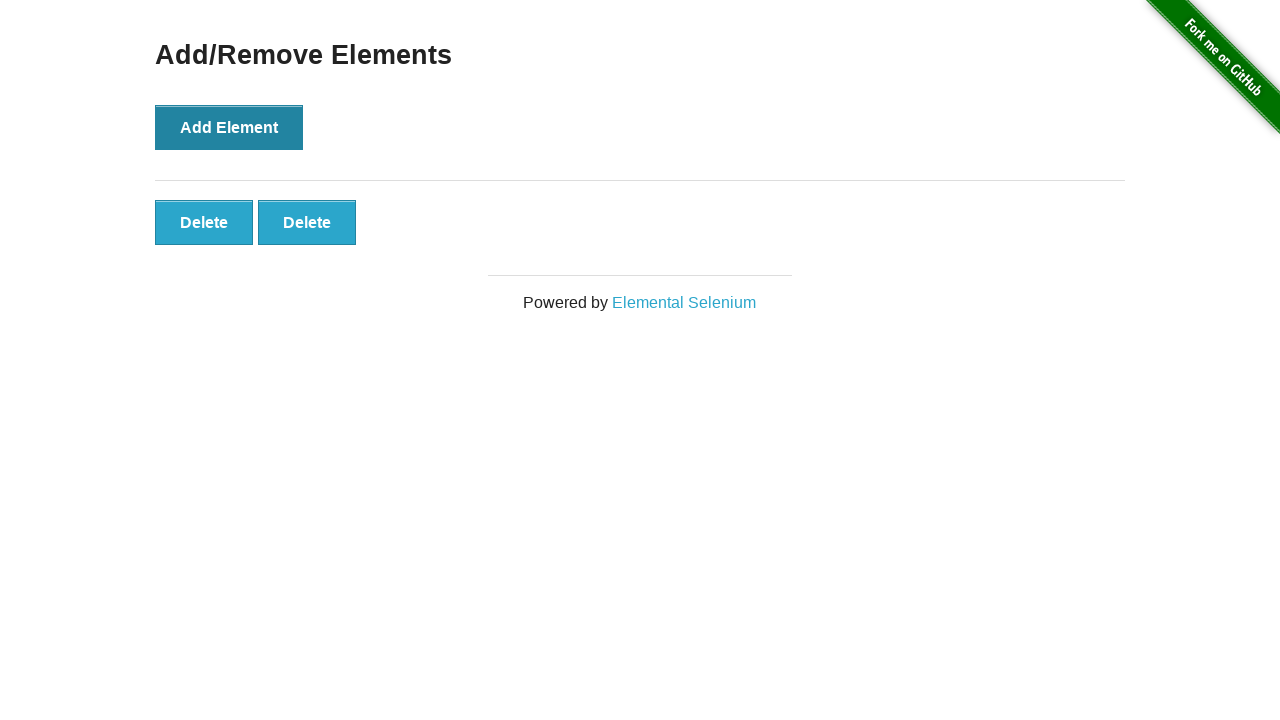

Clicked Add Element button (iteration 3 of 5) at (229, 127) on button:has-text('Add Element')
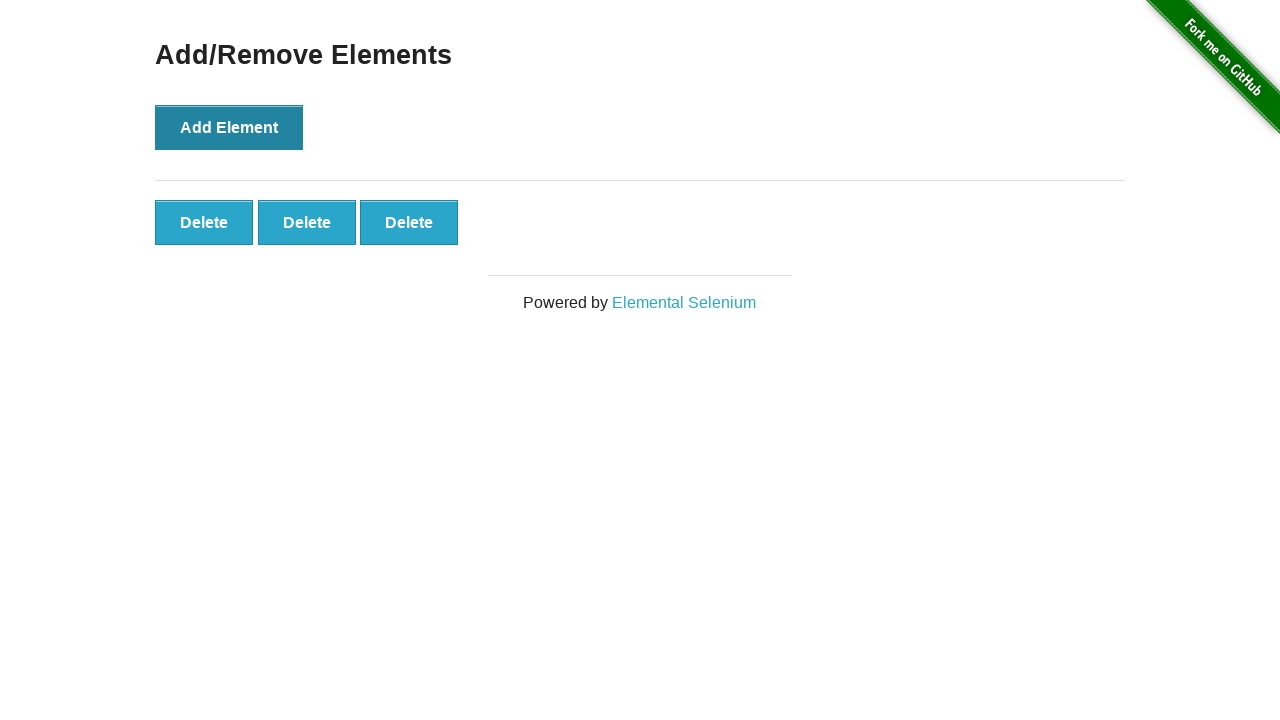

Waited 500ms after adding element 3
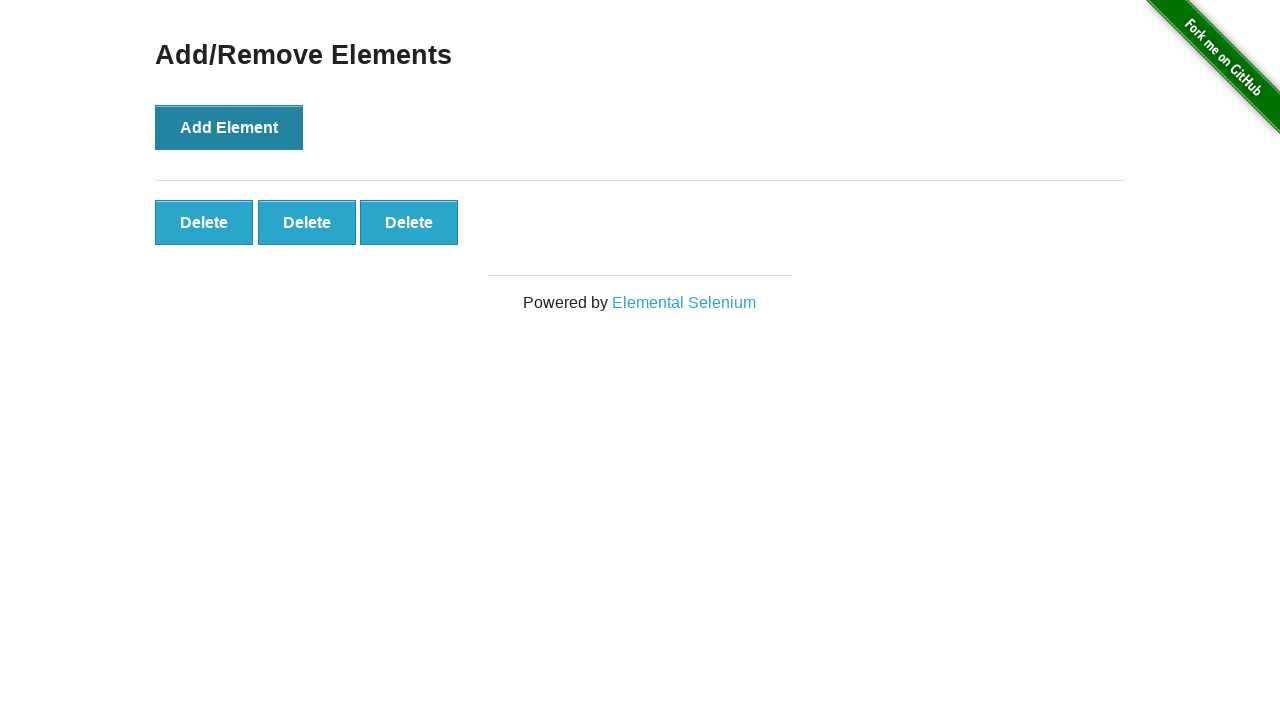

Clicked Add Element button (iteration 4 of 5) at (229, 127) on button:has-text('Add Element')
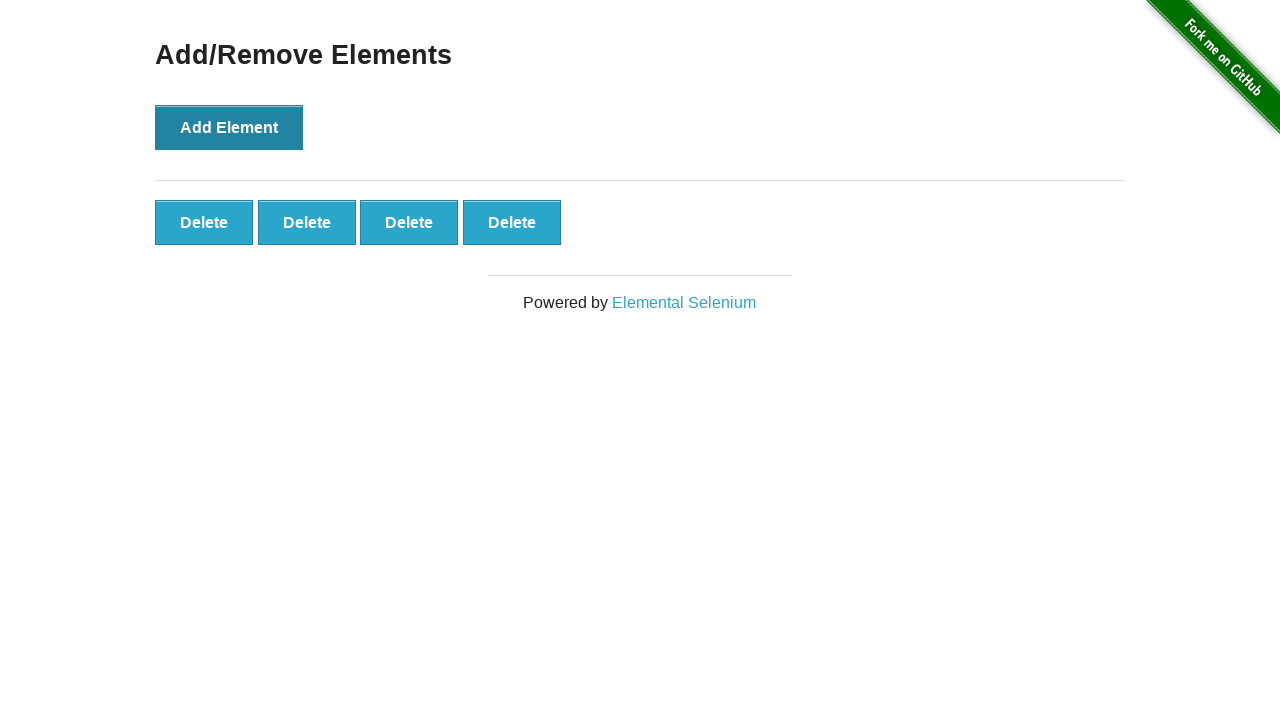

Waited 500ms after adding element 4
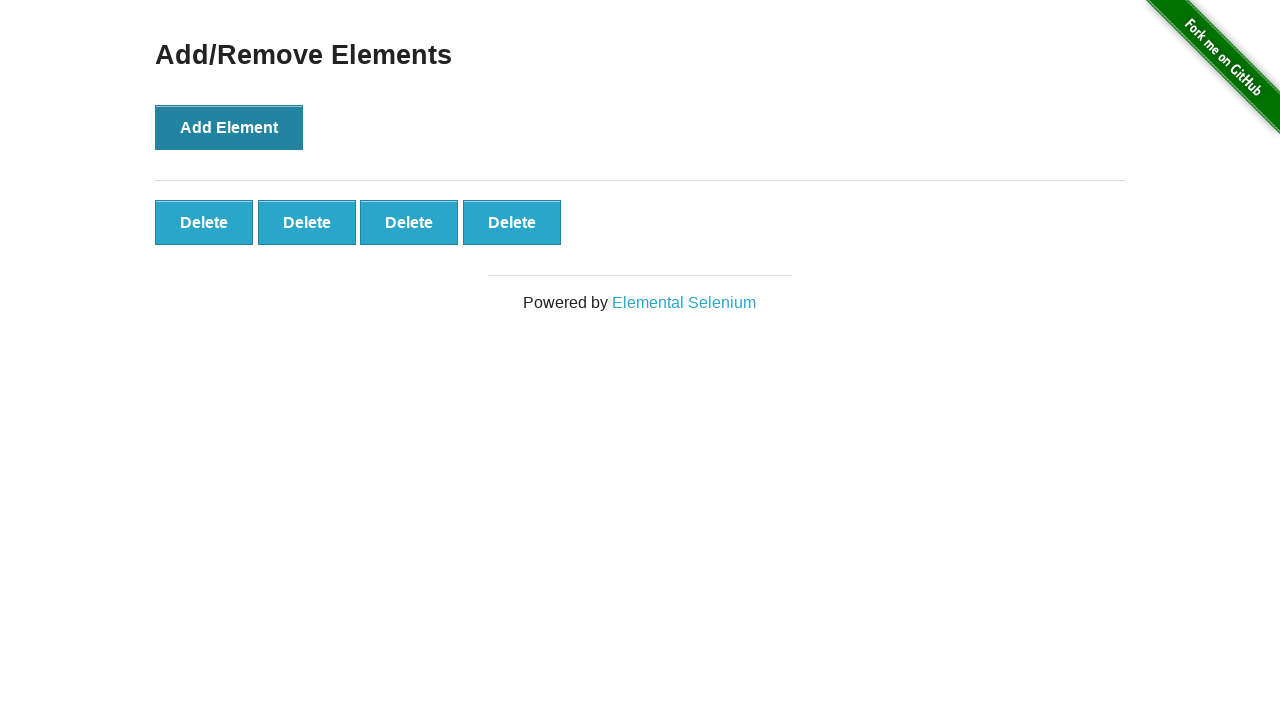

Clicked Add Element button (iteration 5 of 5) at (229, 127) on button:has-text('Add Element')
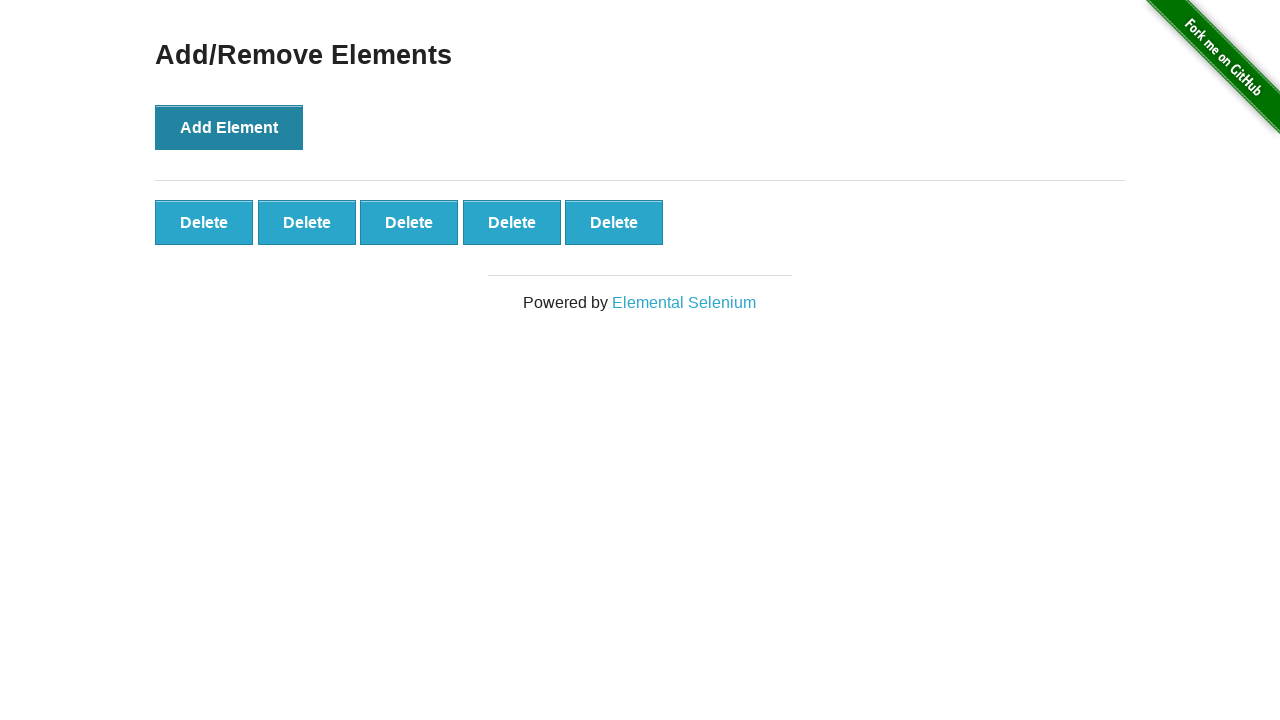

Waited 500ms after adding element 5
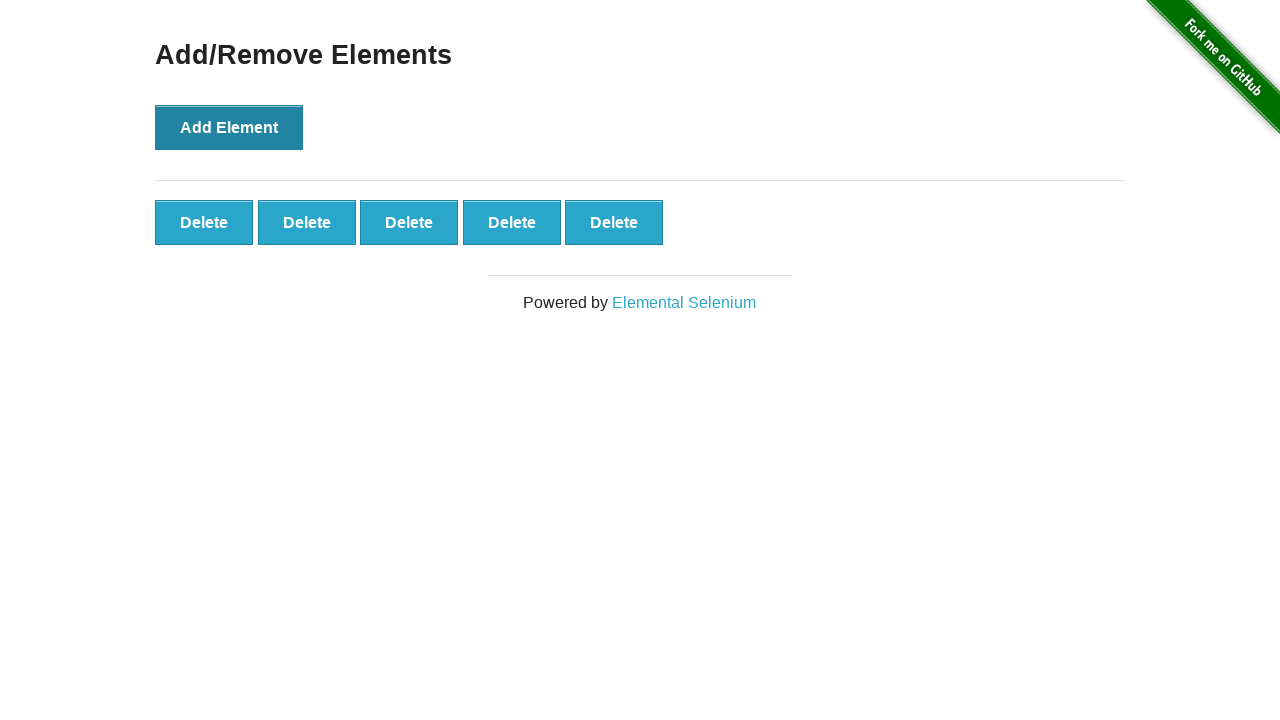

Clicked remove button to delete element (iteration 1 of 2) at (204, 222) on button.added-manually >> nth=0
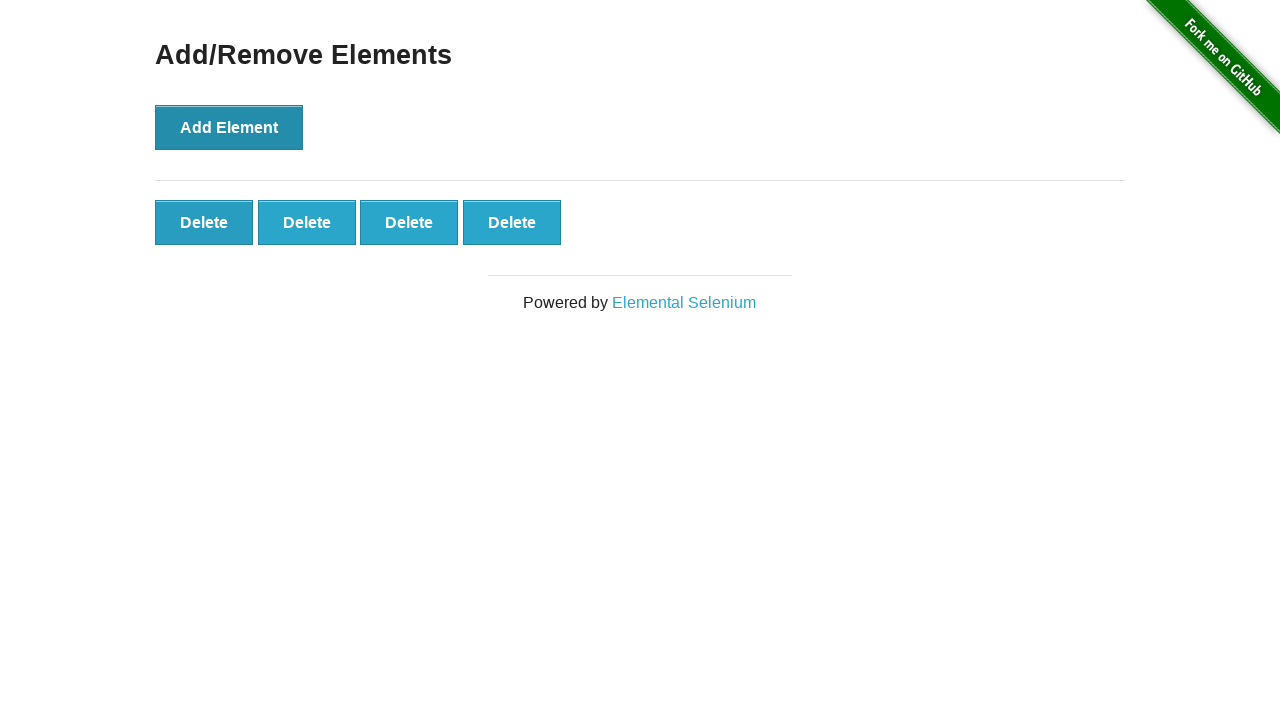

Waited 500ms after removing element 1
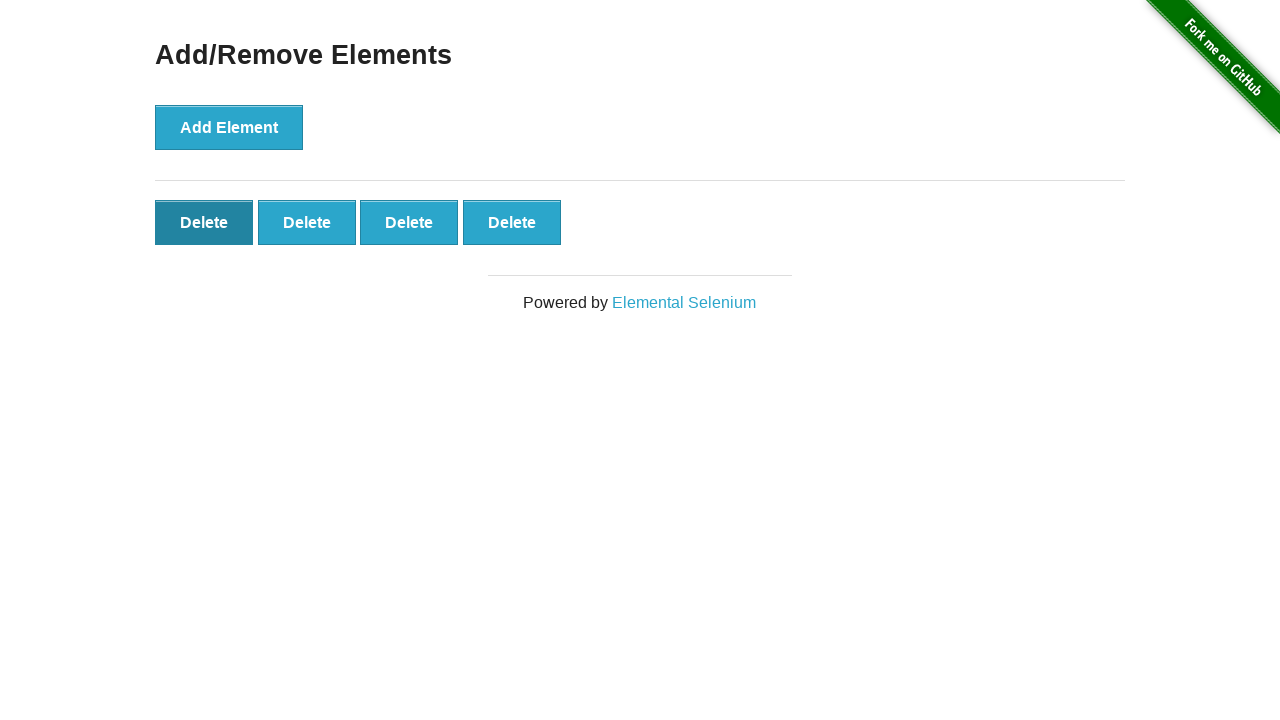

Clicked remove button to delete element (iteration 2 of 2) at (204, 222) on button.added-manually >> nth=0
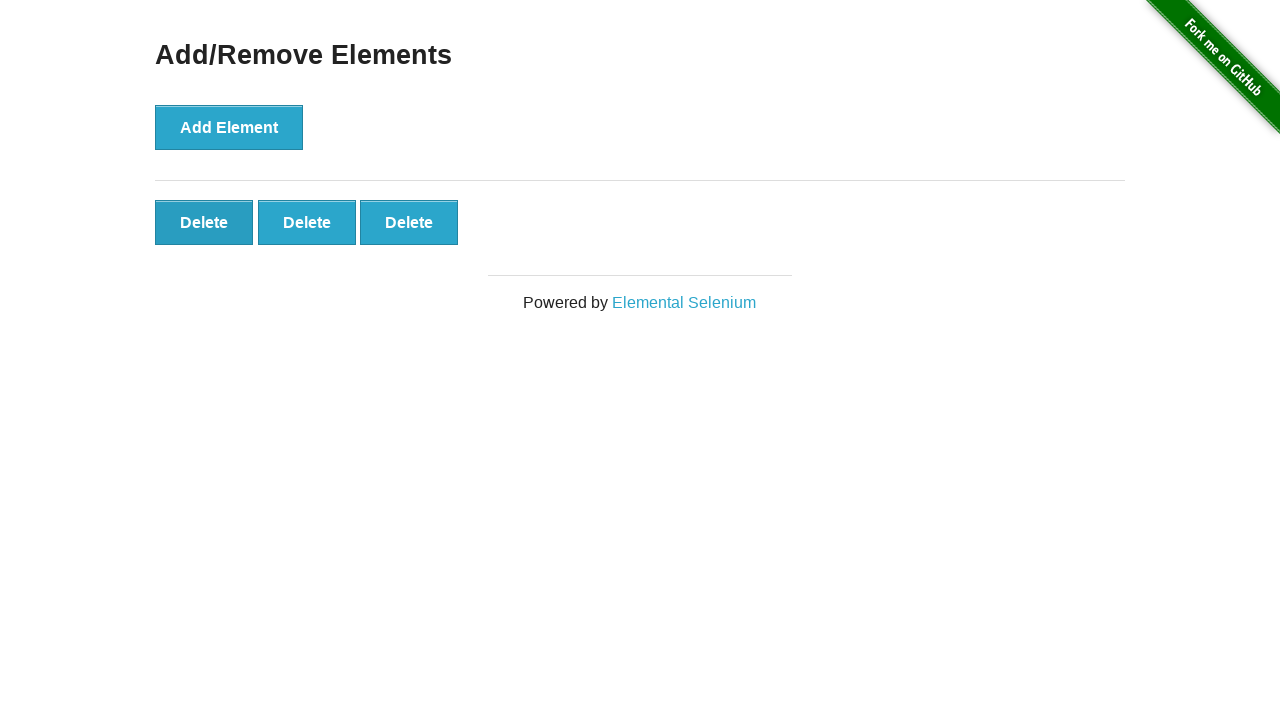

Waited 500ms after removing element 2
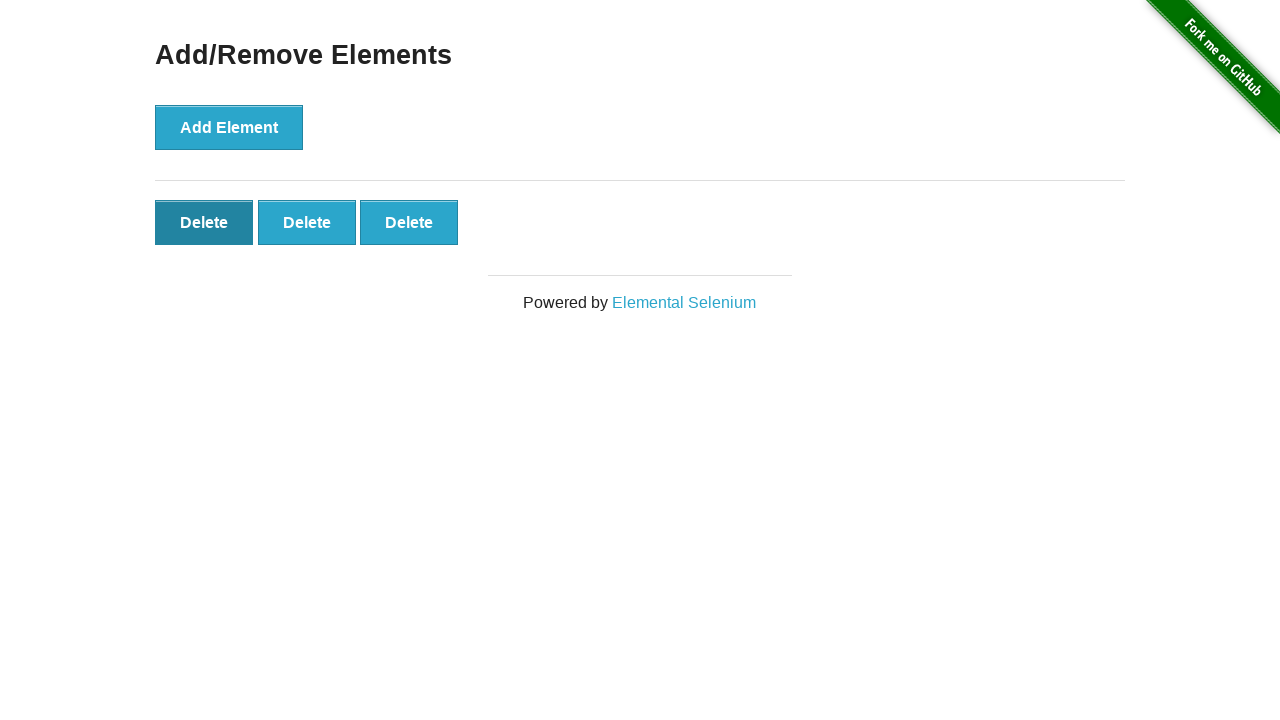

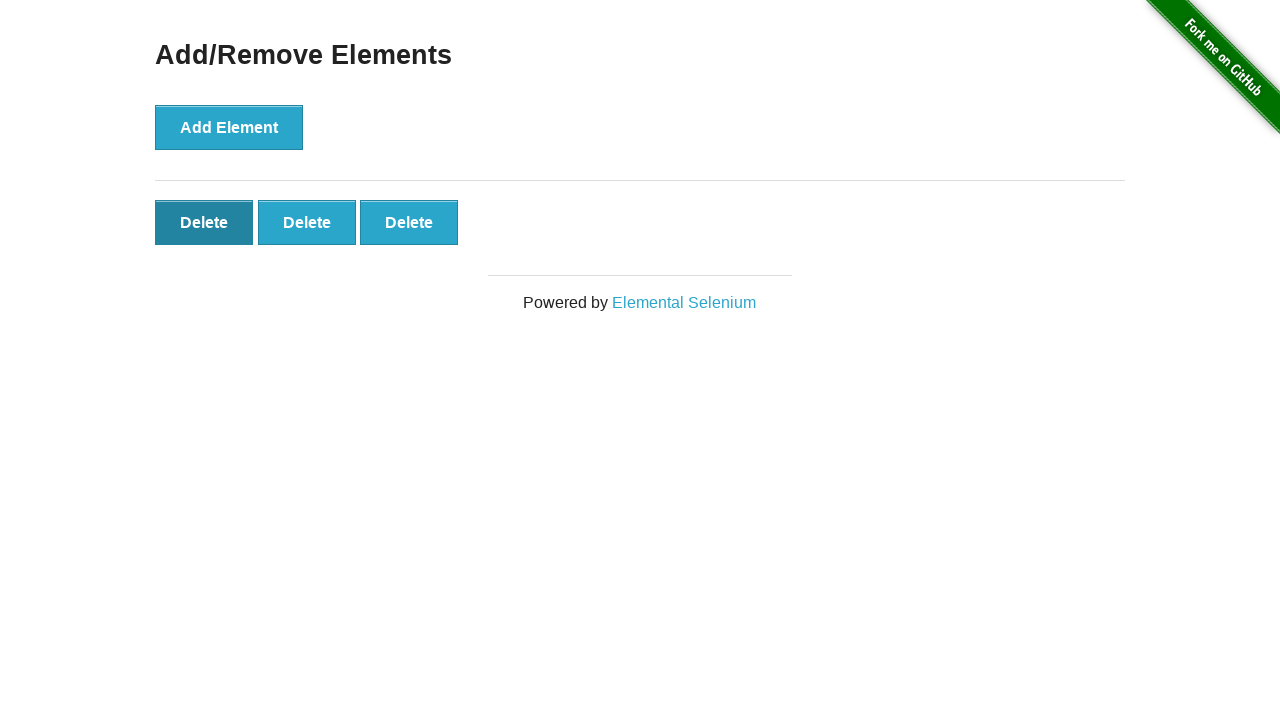